Creates a new paste on Pastebin with a specific title and verifies the page title contains the paste title

Starting URL: https://pastebin.com

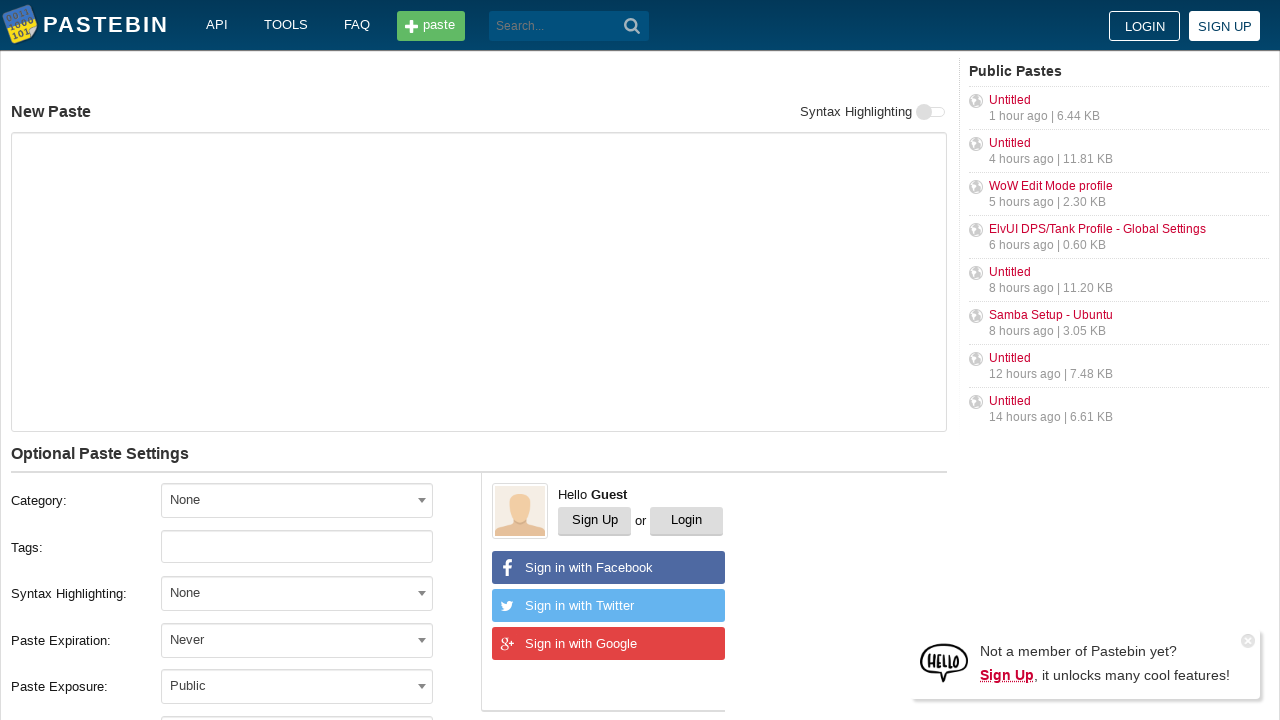

Filled paste text area with git commands on #postform-text
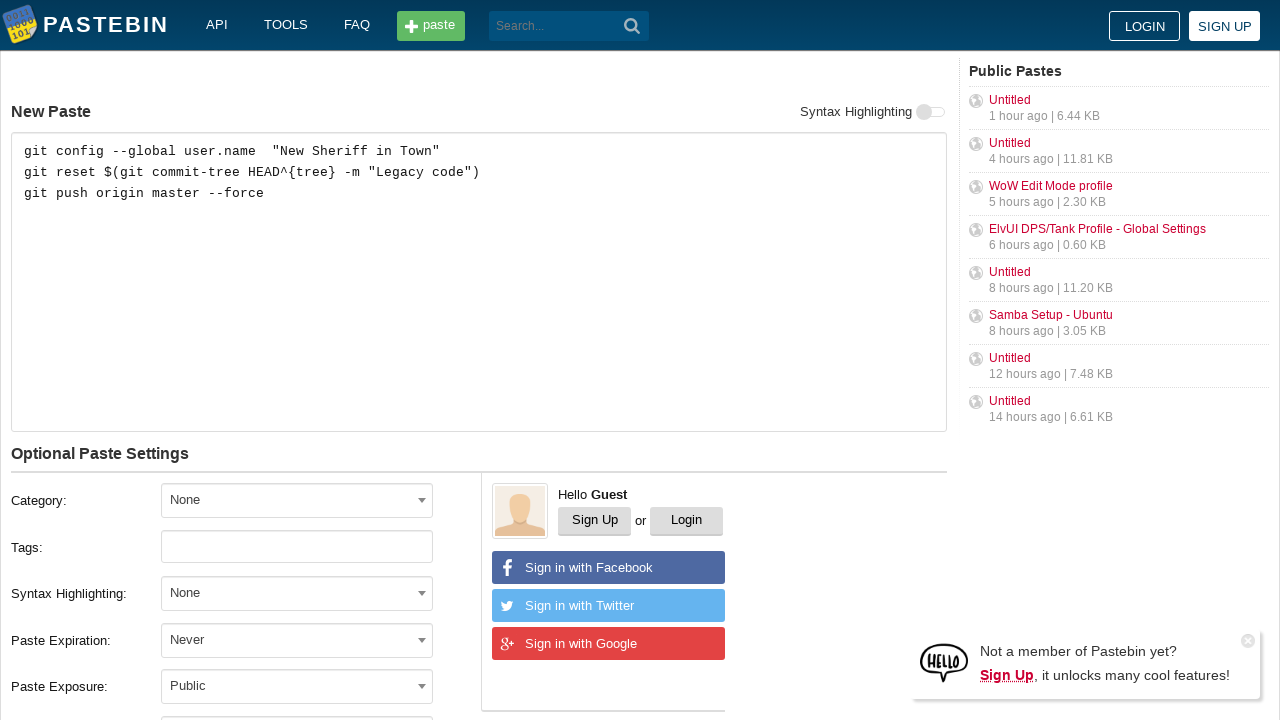

Clicked syntax highlighting dropdown at (297, 593) on #select2-postform-format-container
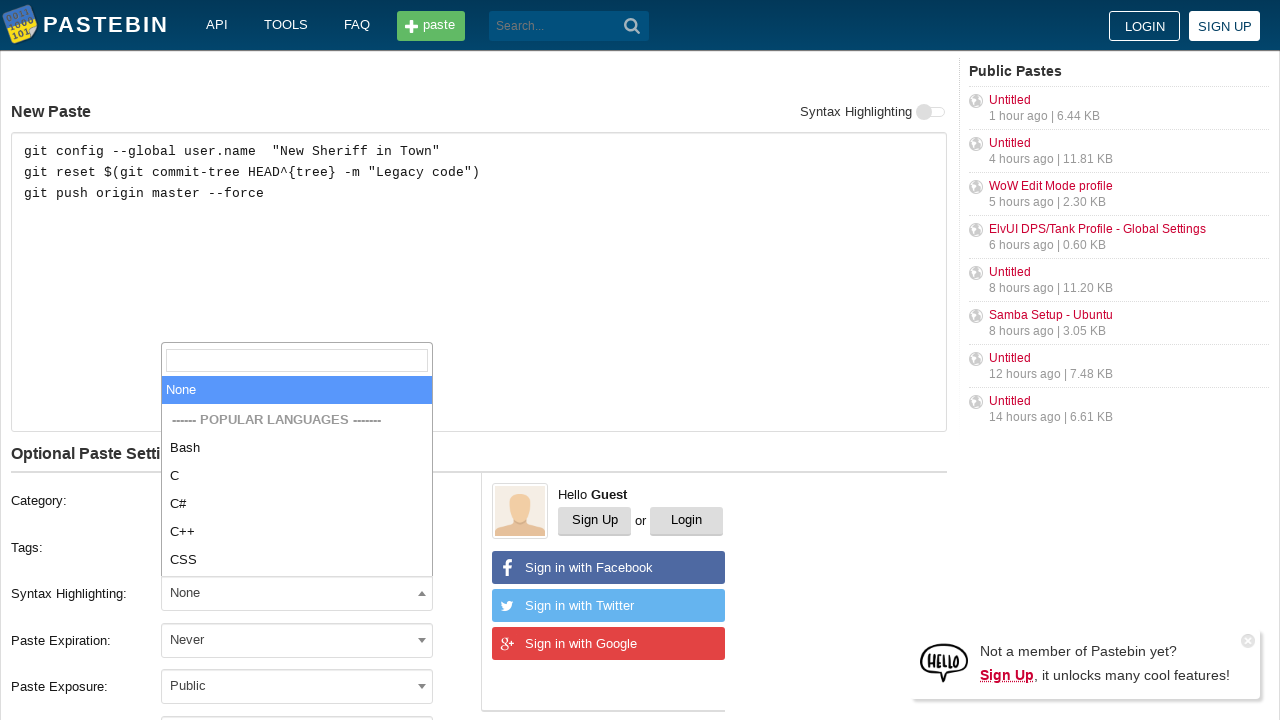

Typed 'Bash' in syntax highlighting search on .select2-search__field
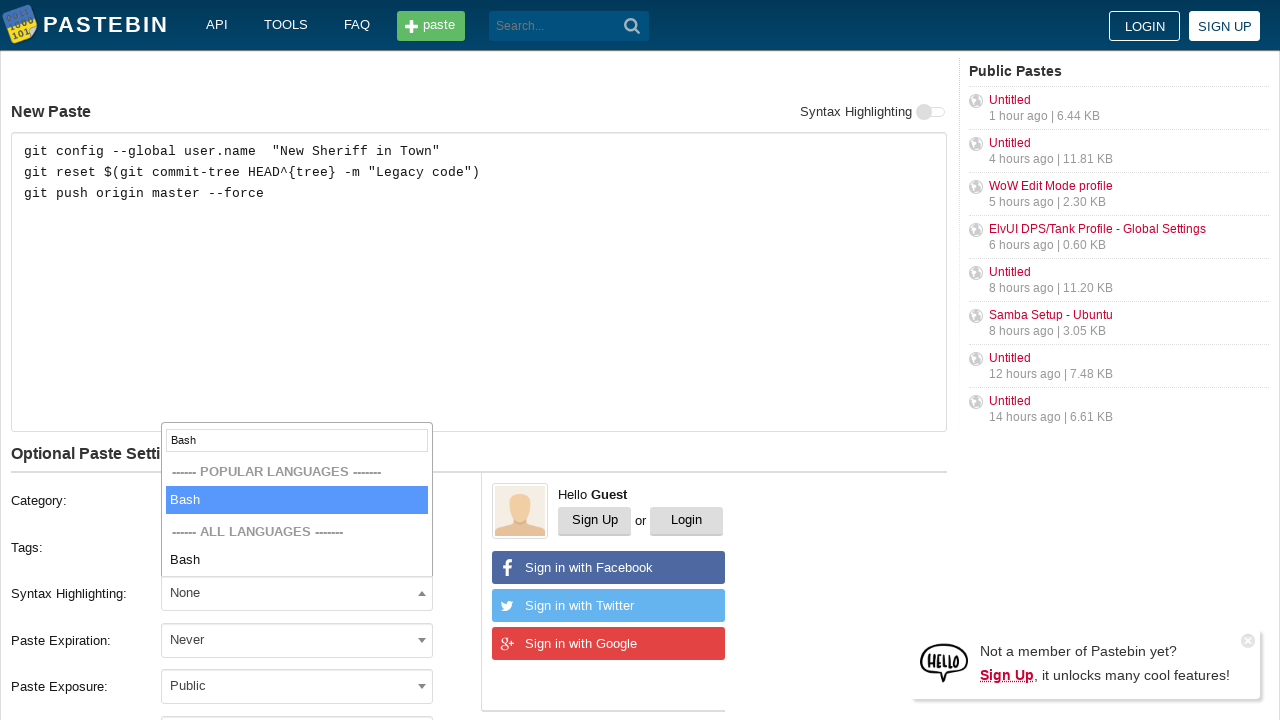

Selected Bash syntax highlighting at (297, 500) on xpath=//li[contains(text(), 'Bash')]
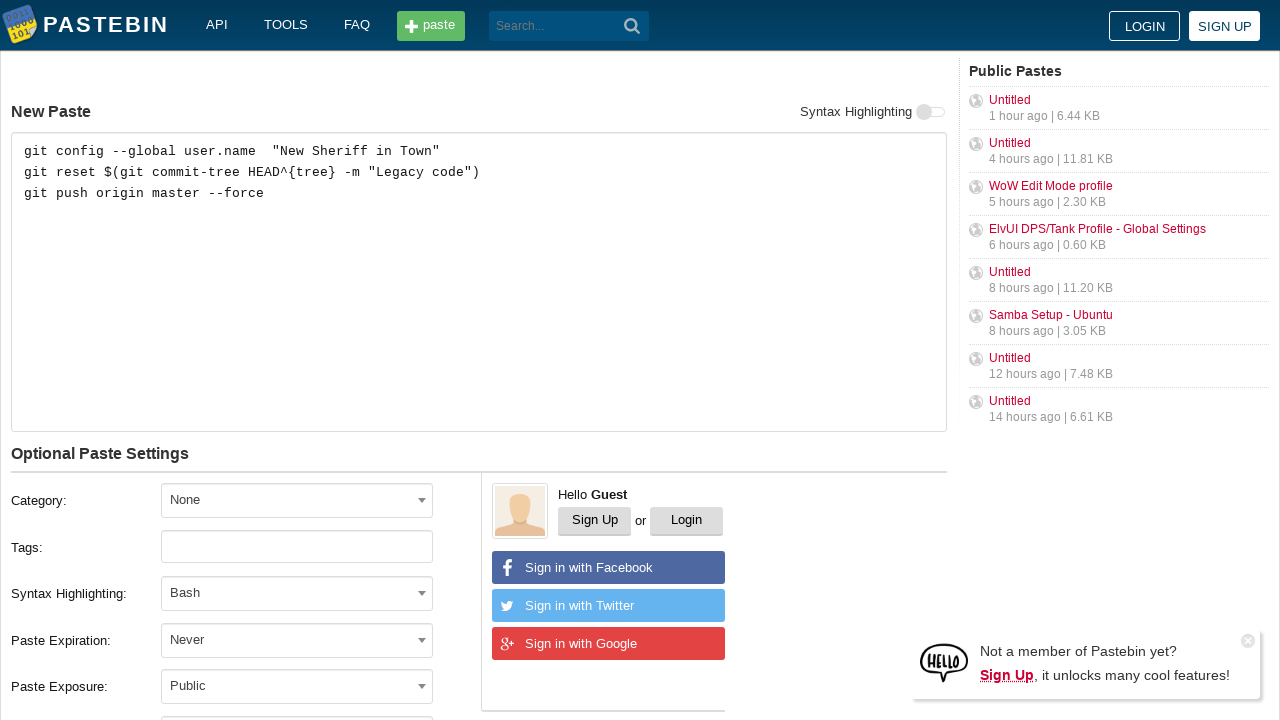

Clicked expiration dropdown at (297, 640) on #select2-postform-expiration-container
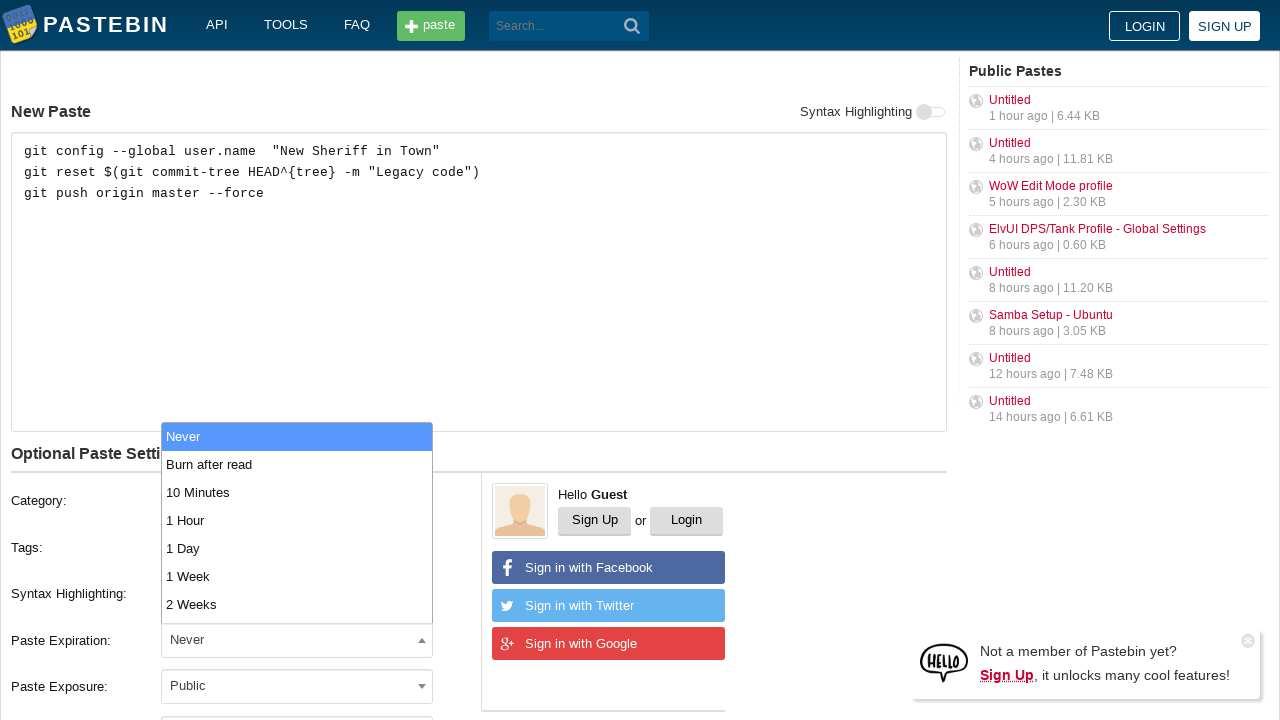

Selected 10 Minutes expiration at (297, 492) on xpath=//li[contains(text(), '10 Minutes')]
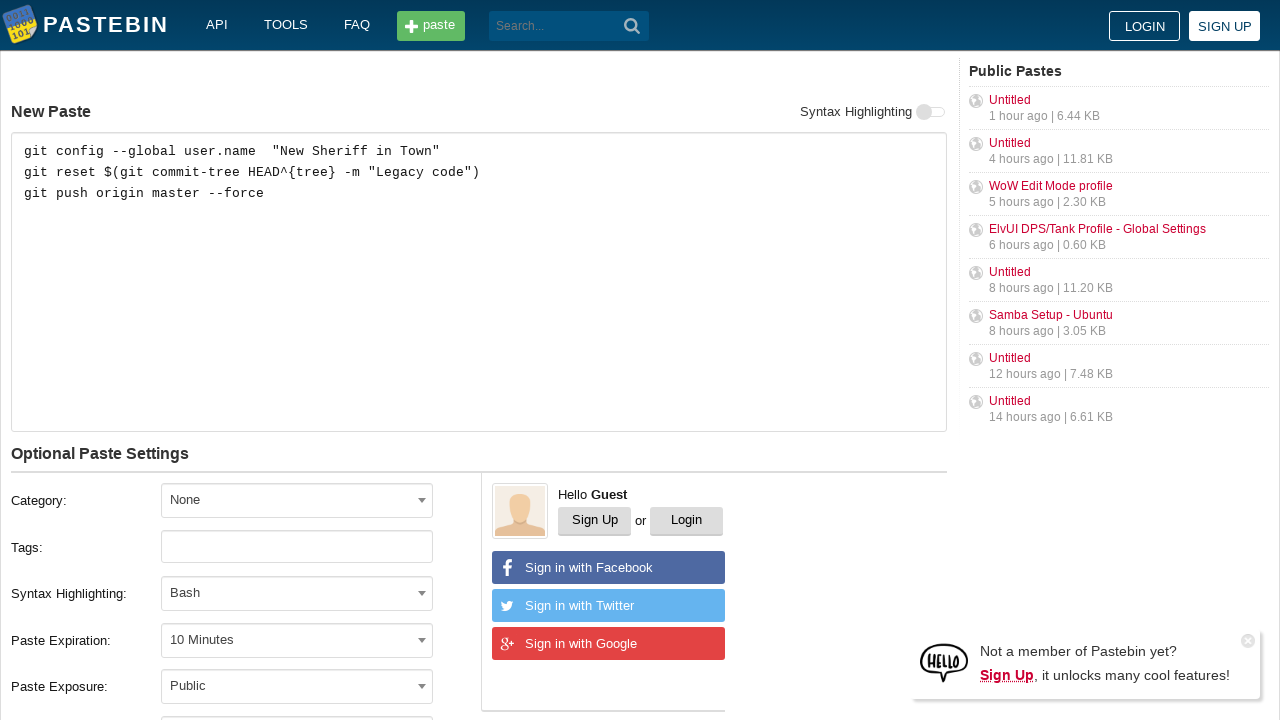

Filled paste title with 'how to gain dominance among developers' on #postform-name
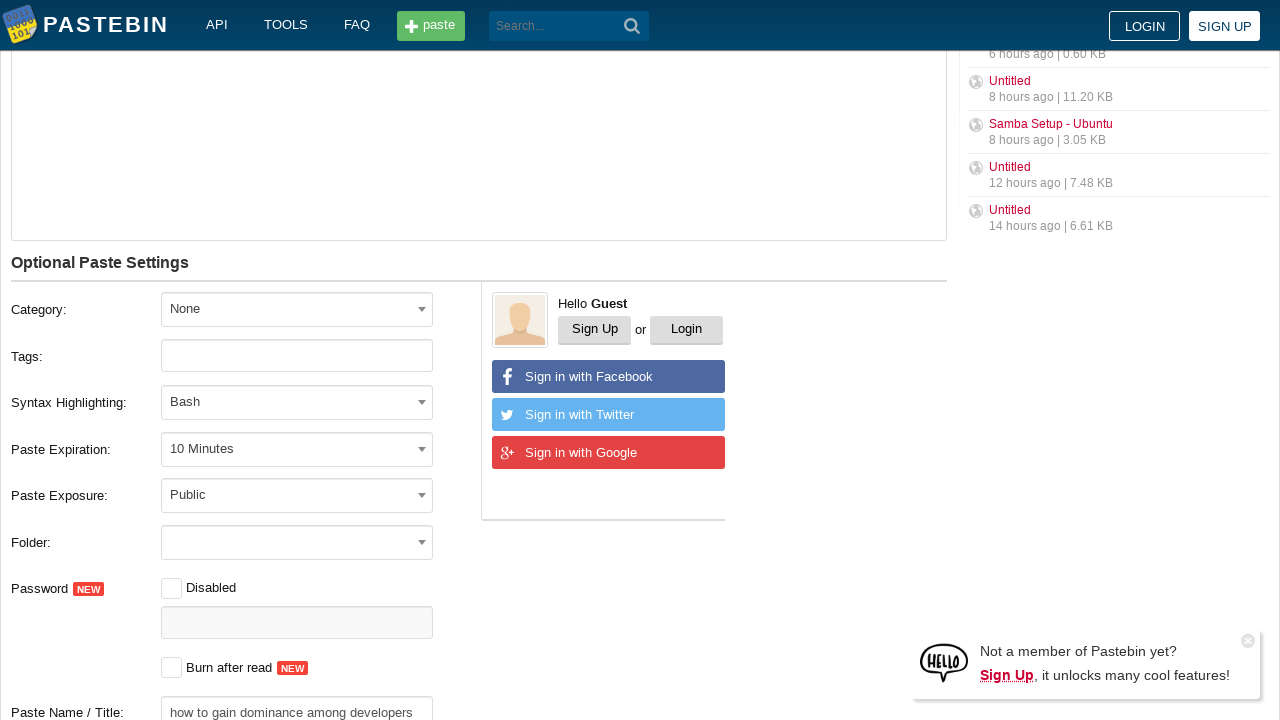

Clicked create paste button at (632, 26) on button[type='submit']
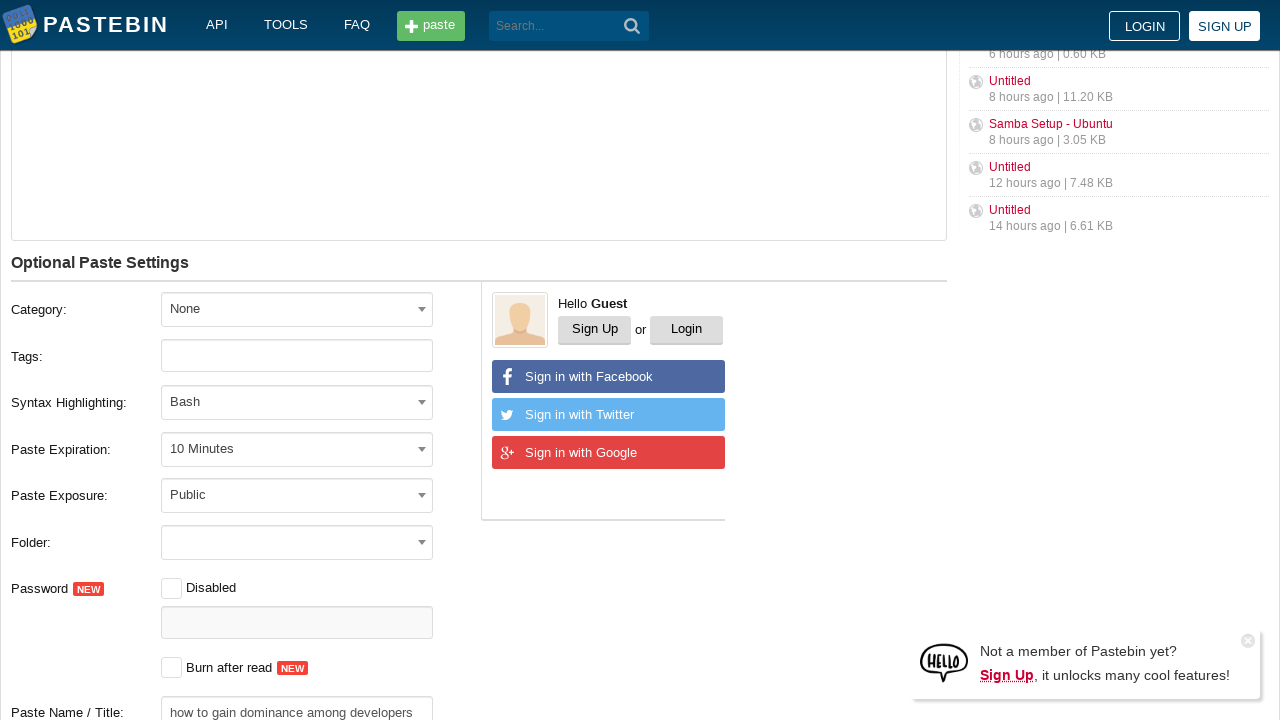

Waited for result page to load with domcontentloaded state
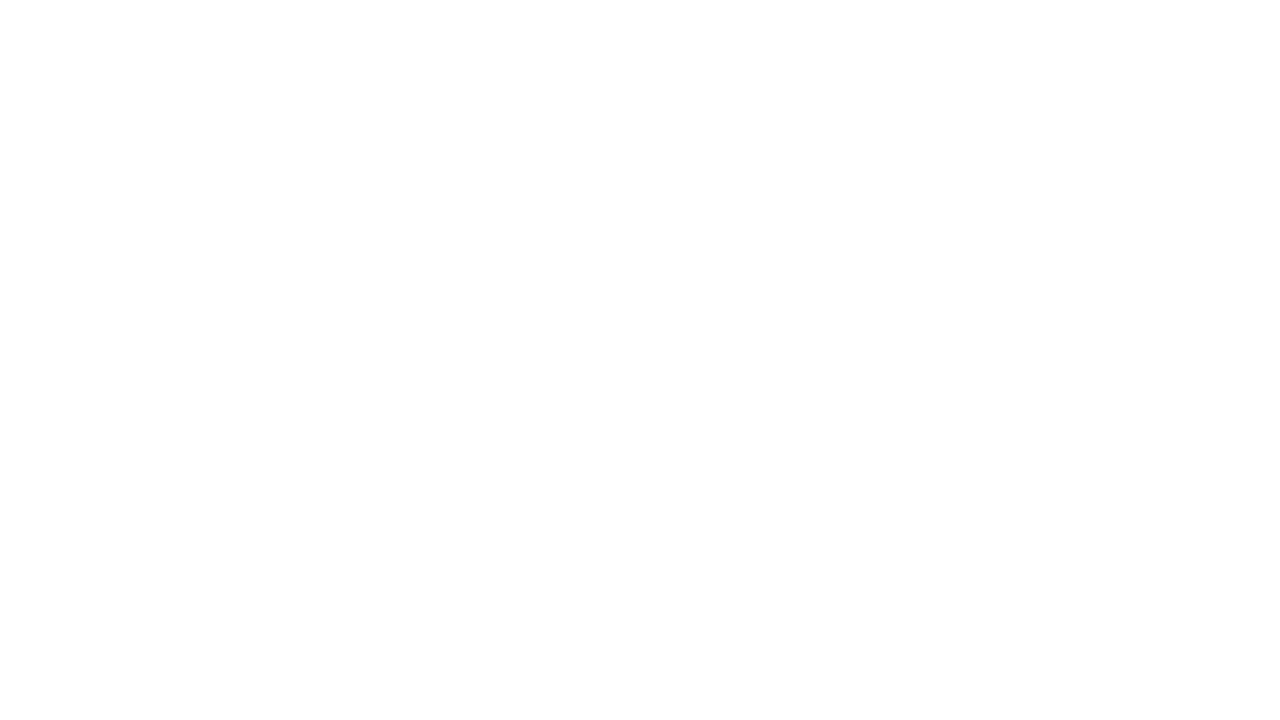

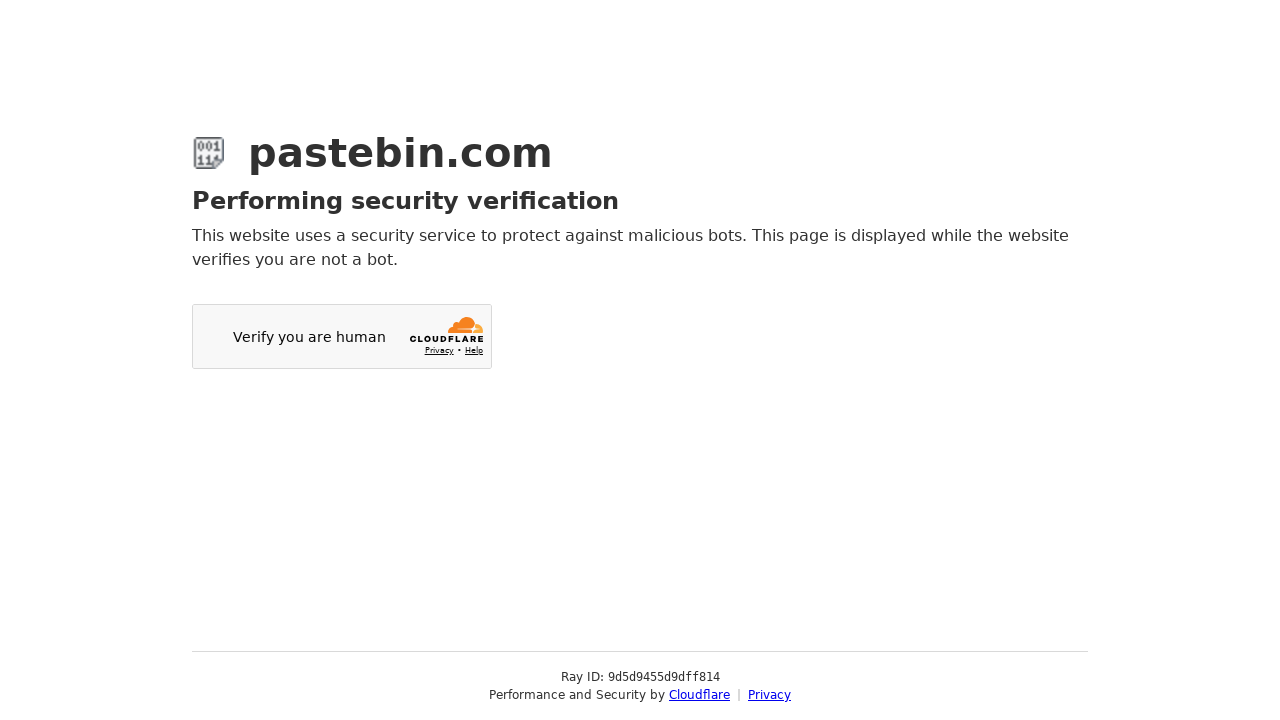